Tests e-commerce checkout flow by searching for products containing "ca", adding Cashews to cart, and proceeding through checkout to place order

Starting URL: https://rahulshettyacademy.com/seleniumPractise/#/

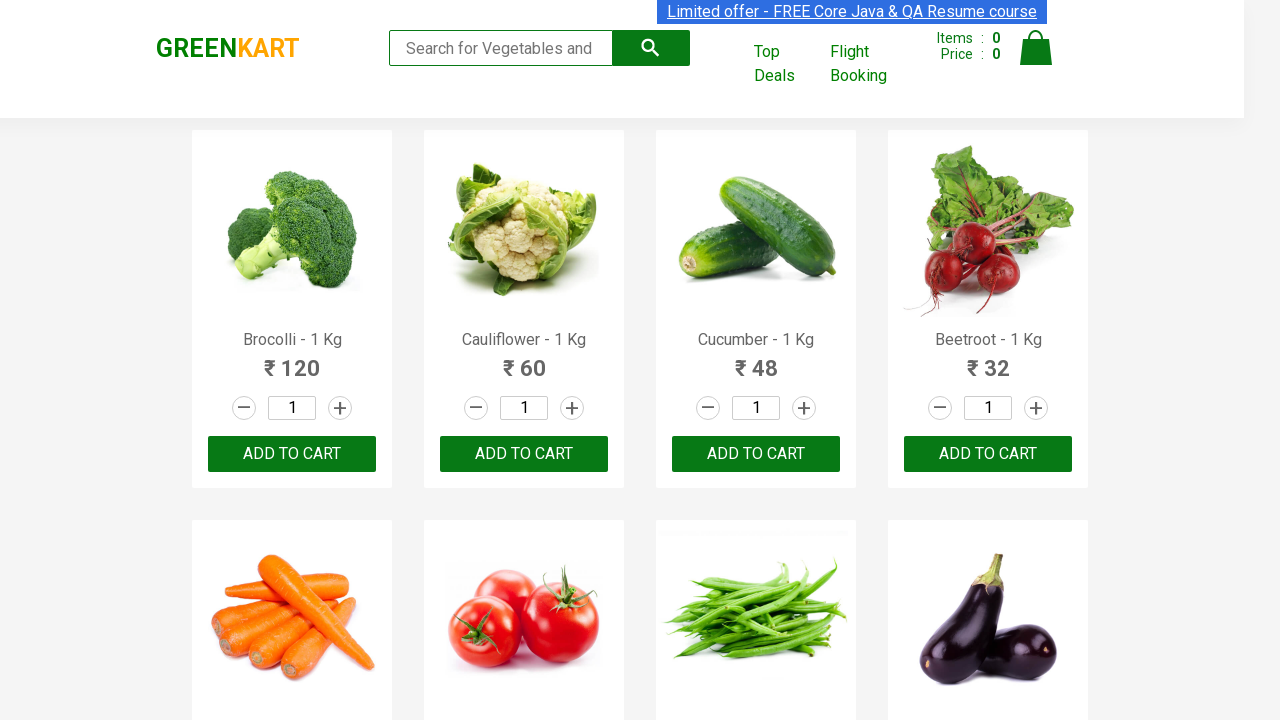

Filled search field with 'ca' to search for products on .search-keyword
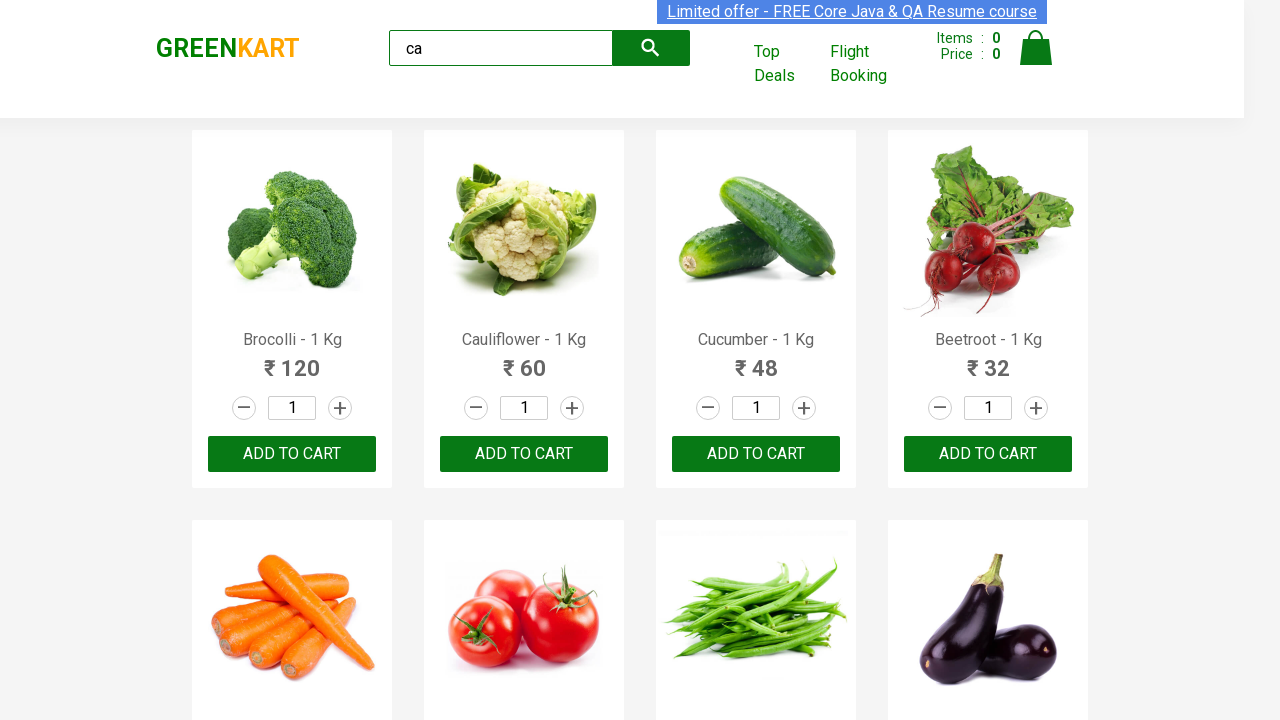

Waited 2 seconds for products to load after search
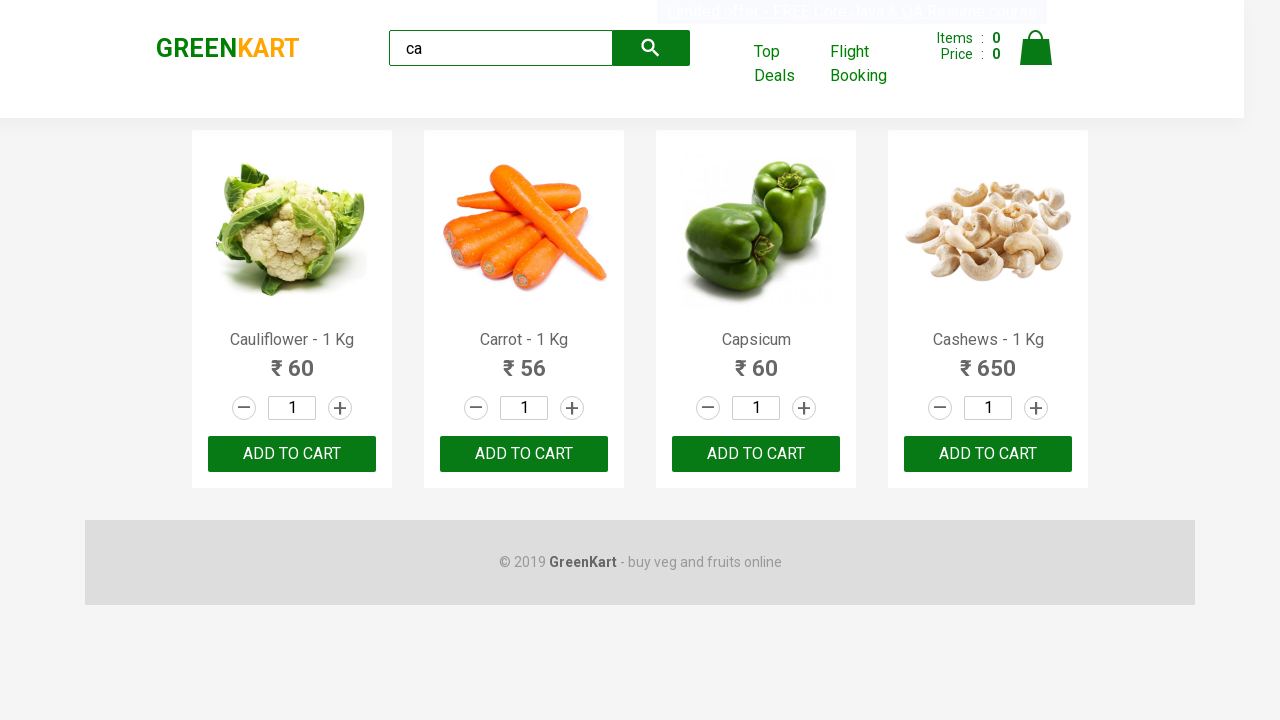

Located all product elements on the page
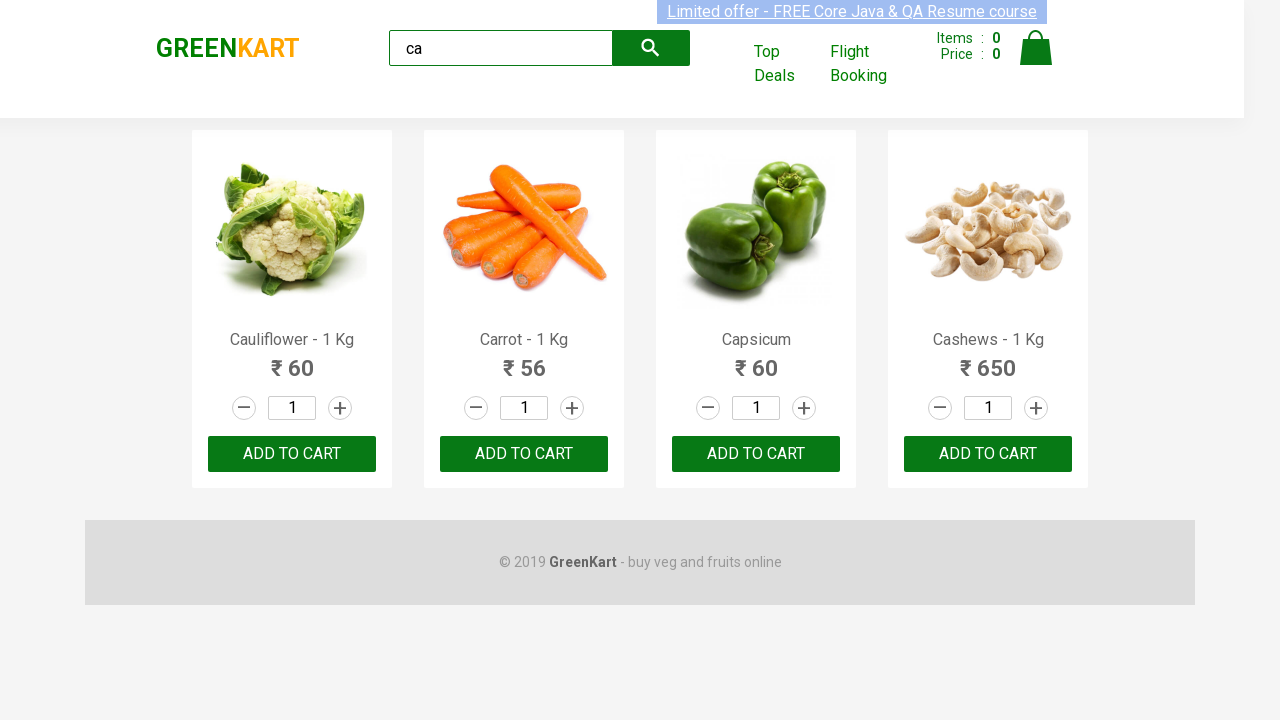

Retrieved product name: 'Cauliflower - 1 Kg'
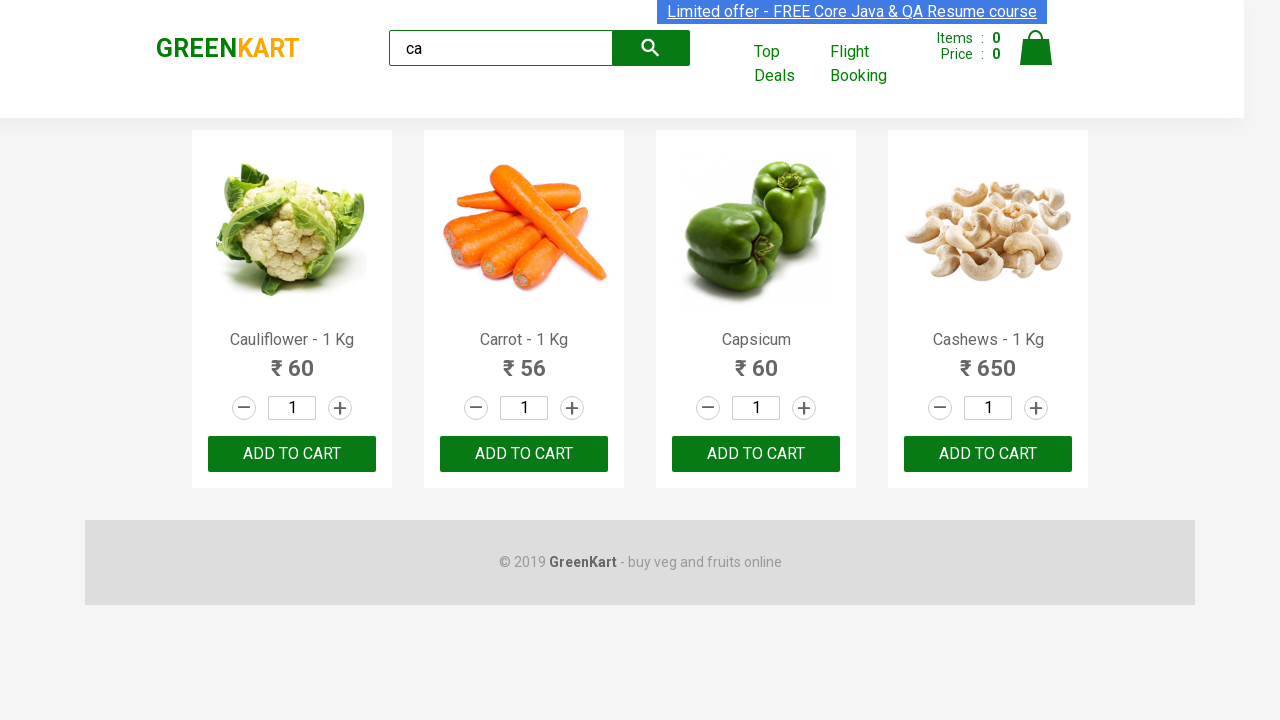

Retrieved product name: 'Carrot - 1 Kg'
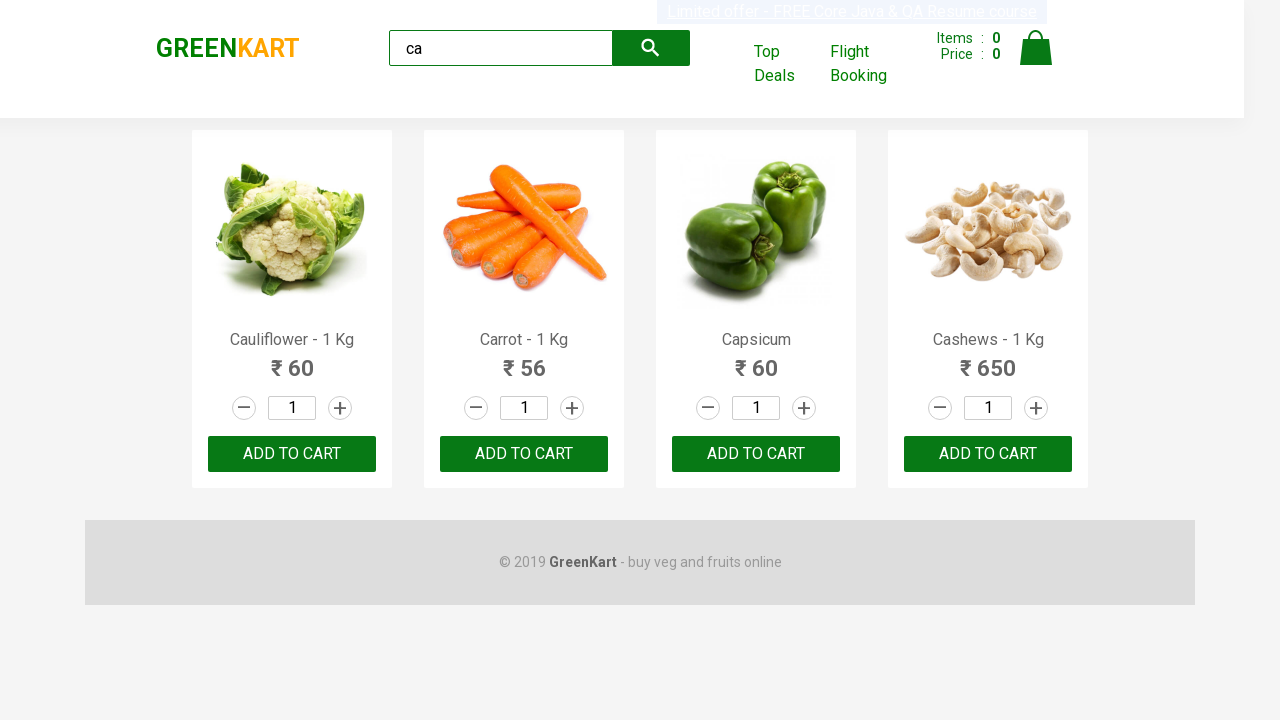

Retrieved product name: 'Capsicum'
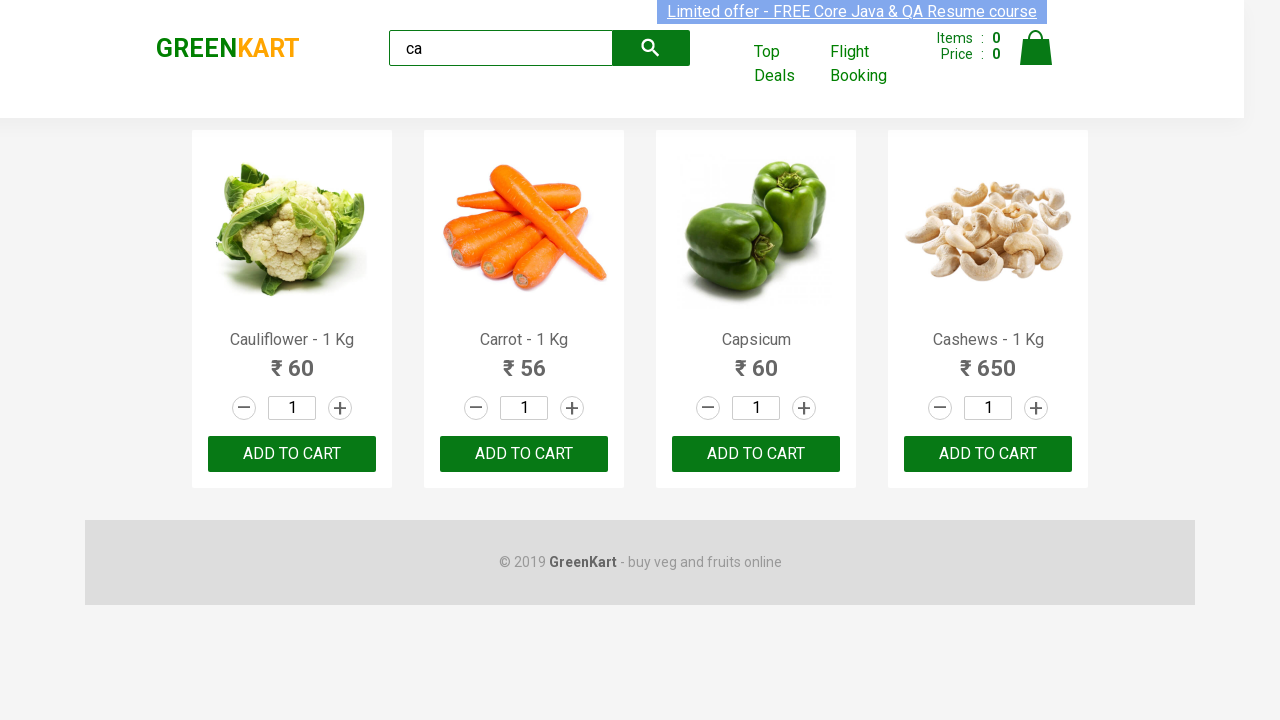

Retrieved product name: 'Cashews - 1 Kg'
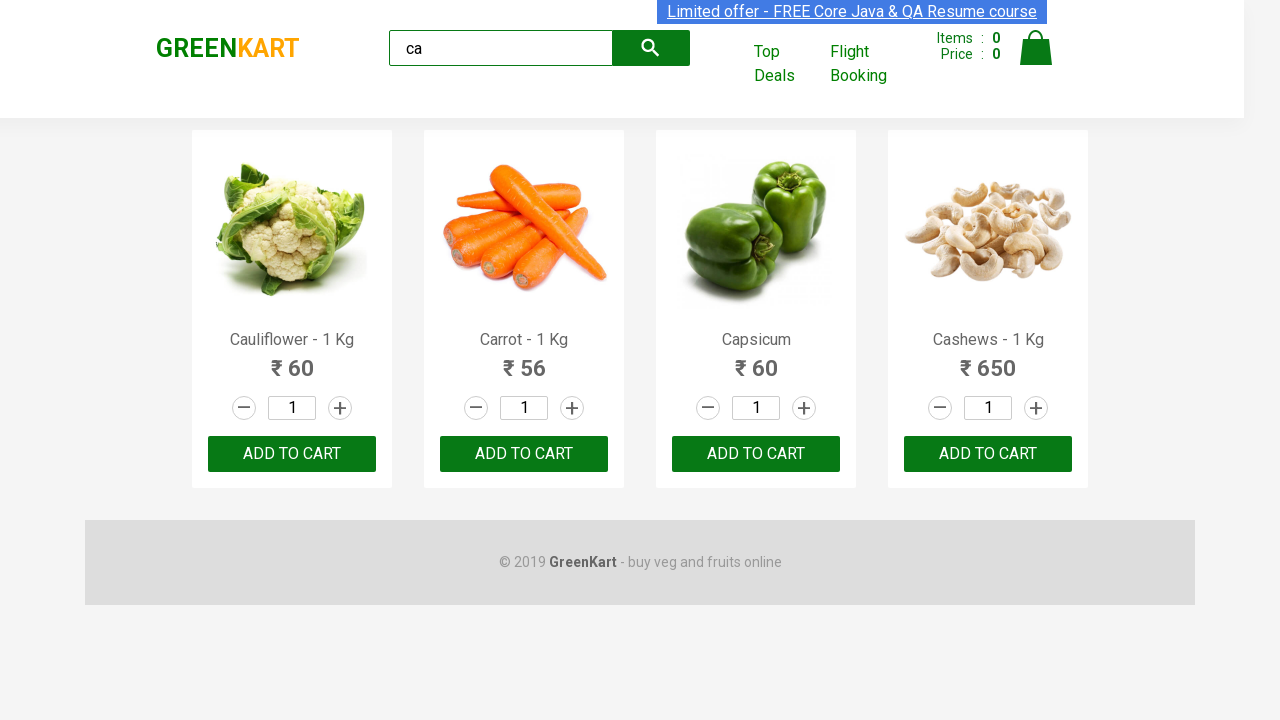

Clicked 'ADD TO CART' button for Cashews product at (988, 454) on .products .product >> nth=3 >> text=ADD TO CART
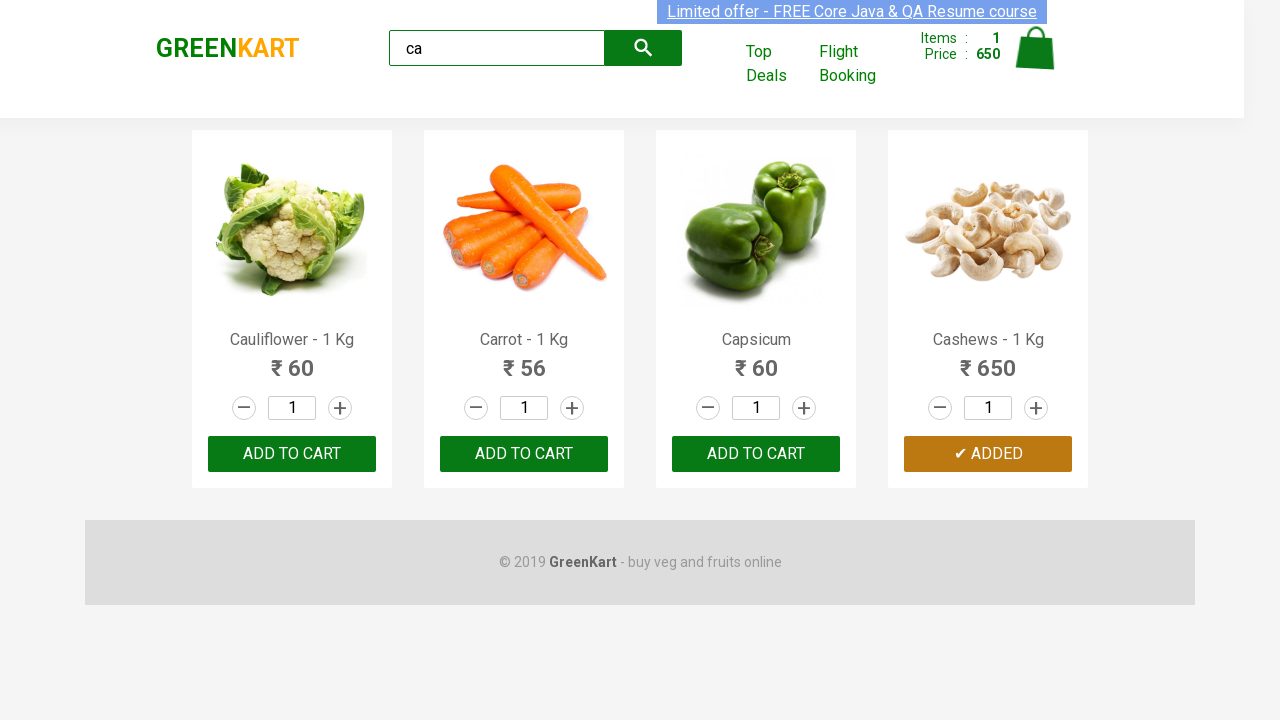

Clicked on cart icon to view cart at (1036, 48) on .cart-icon > img
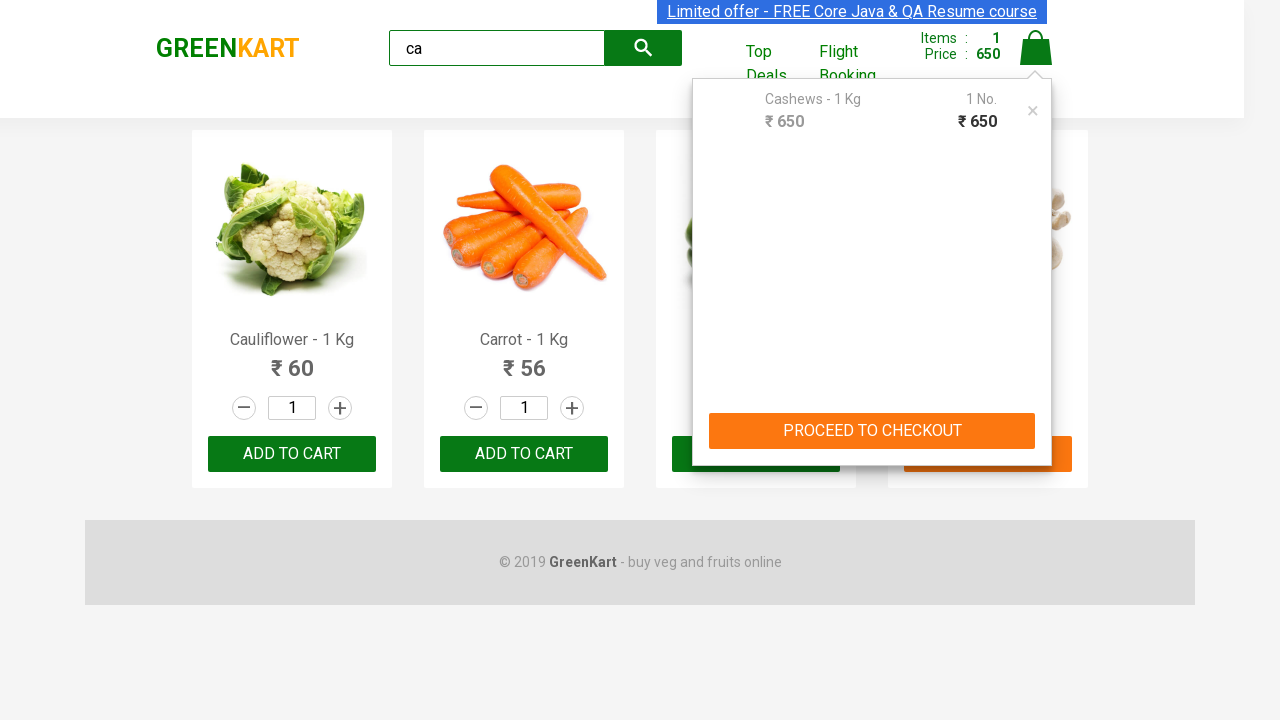

Clicked 'PROCEED TO CHECKOUT' button at (872, 431) on text=PROCEED TO CHECKOUT
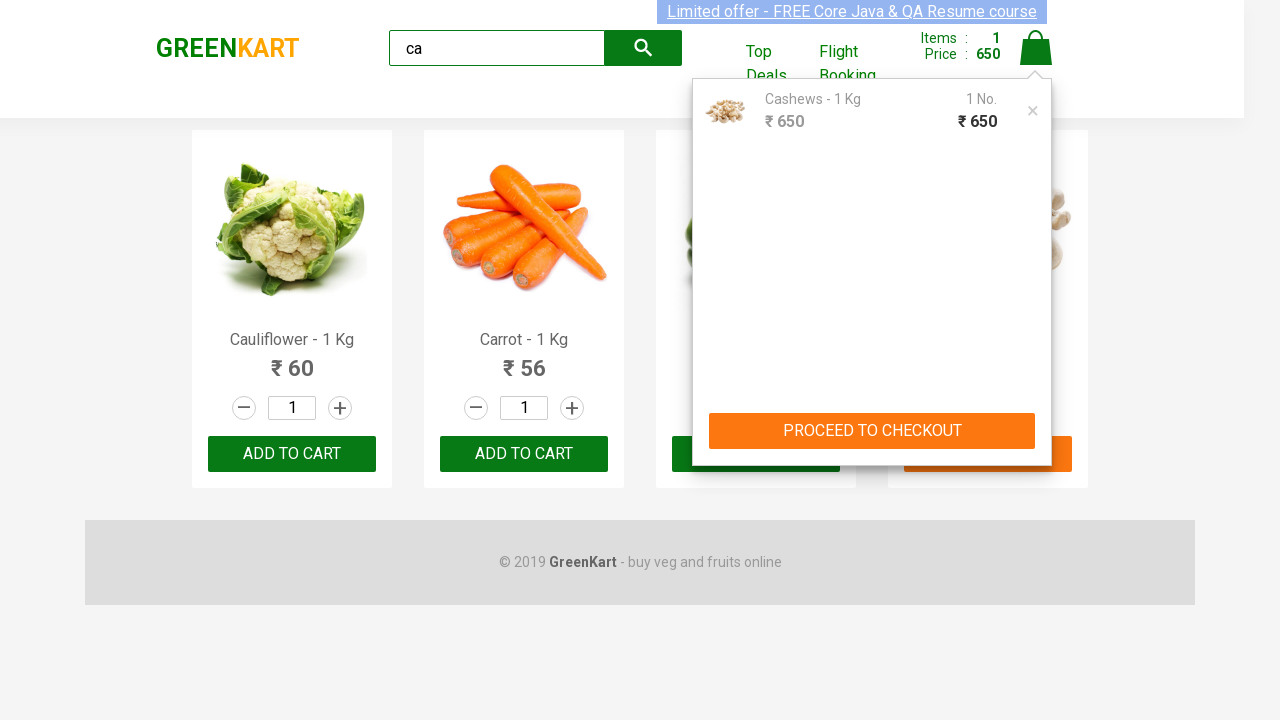

Clicked 'Place Order' button to complete checkout at (1036, 420) on text=Place Order
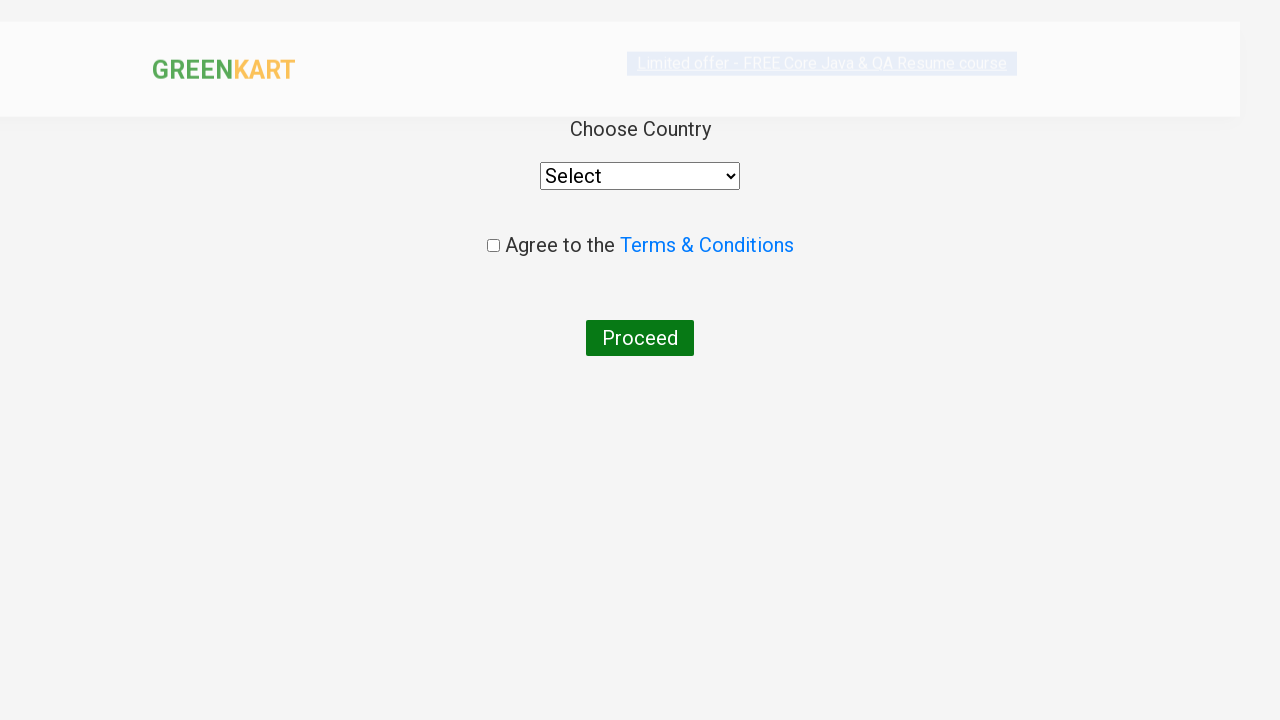

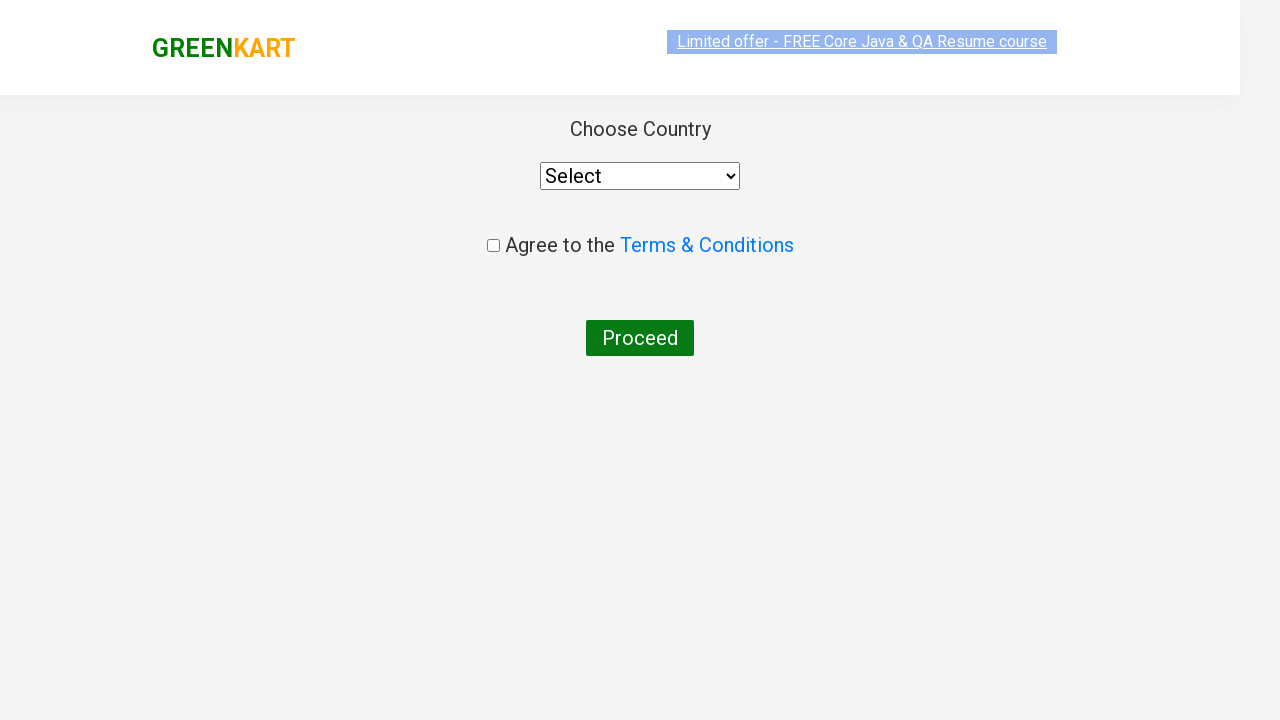